Tests Redfin website navigation by searching for elements using XPath and clicking on the Real Estate Agents link

Starting URL: https://www.redfin.com/

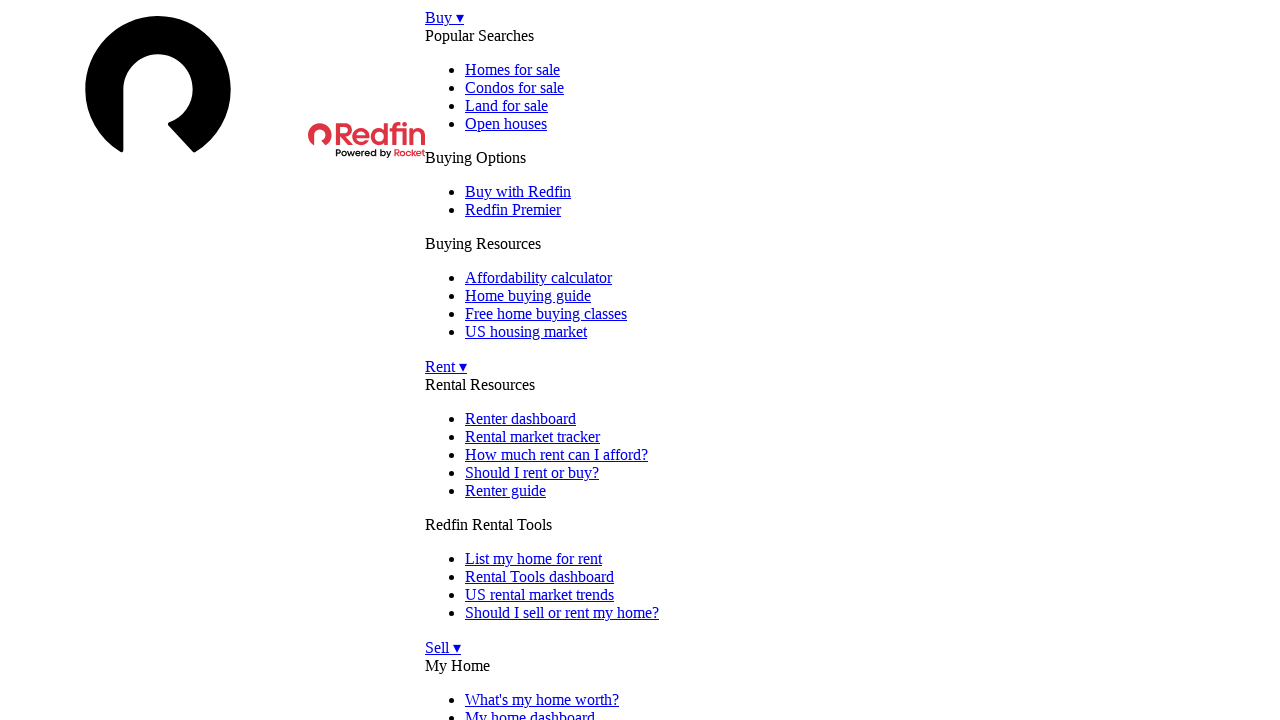

Navigated to https://www.redfin.com/
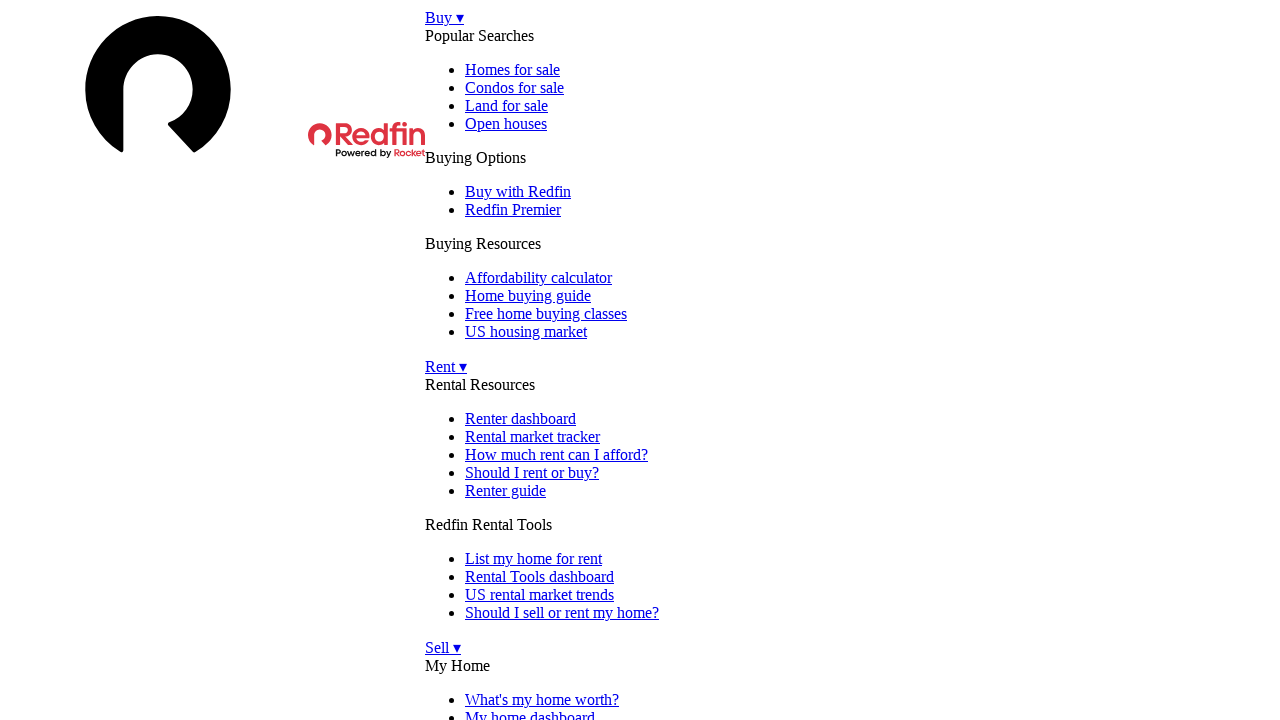

Clicked on Real Estate Agents link at (490, 360) on a:text('Real Estate Agents ')
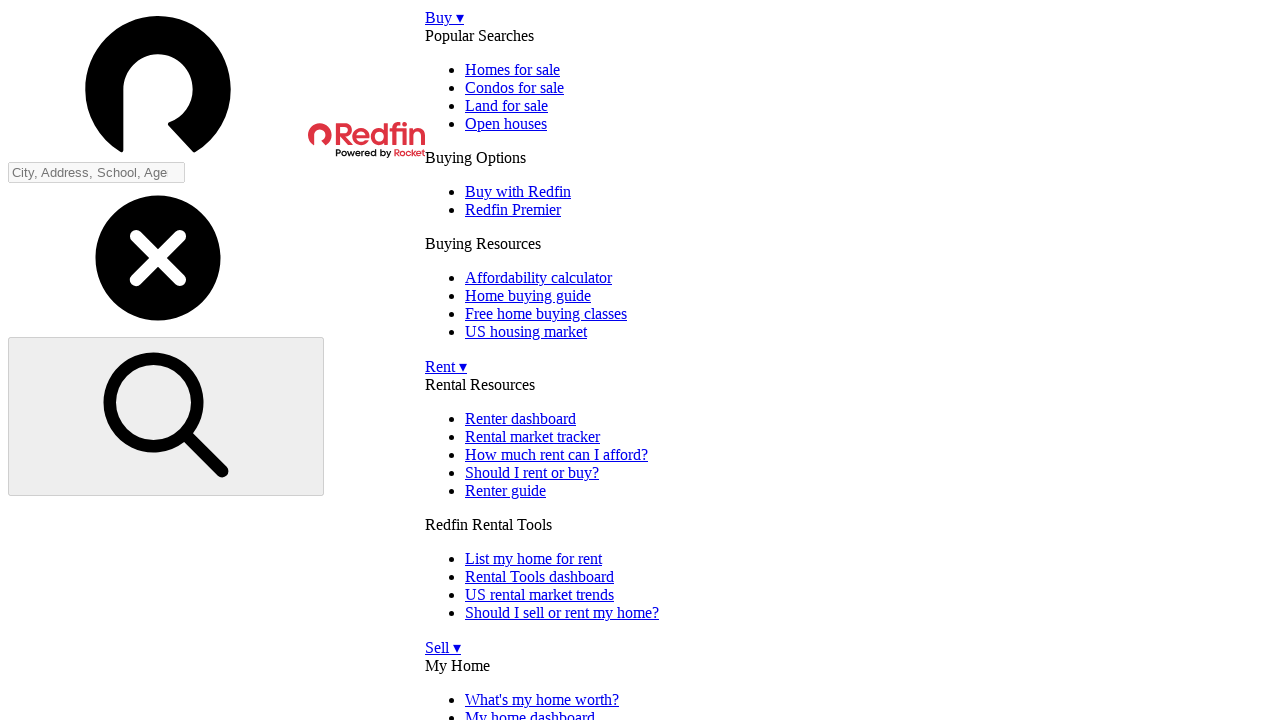

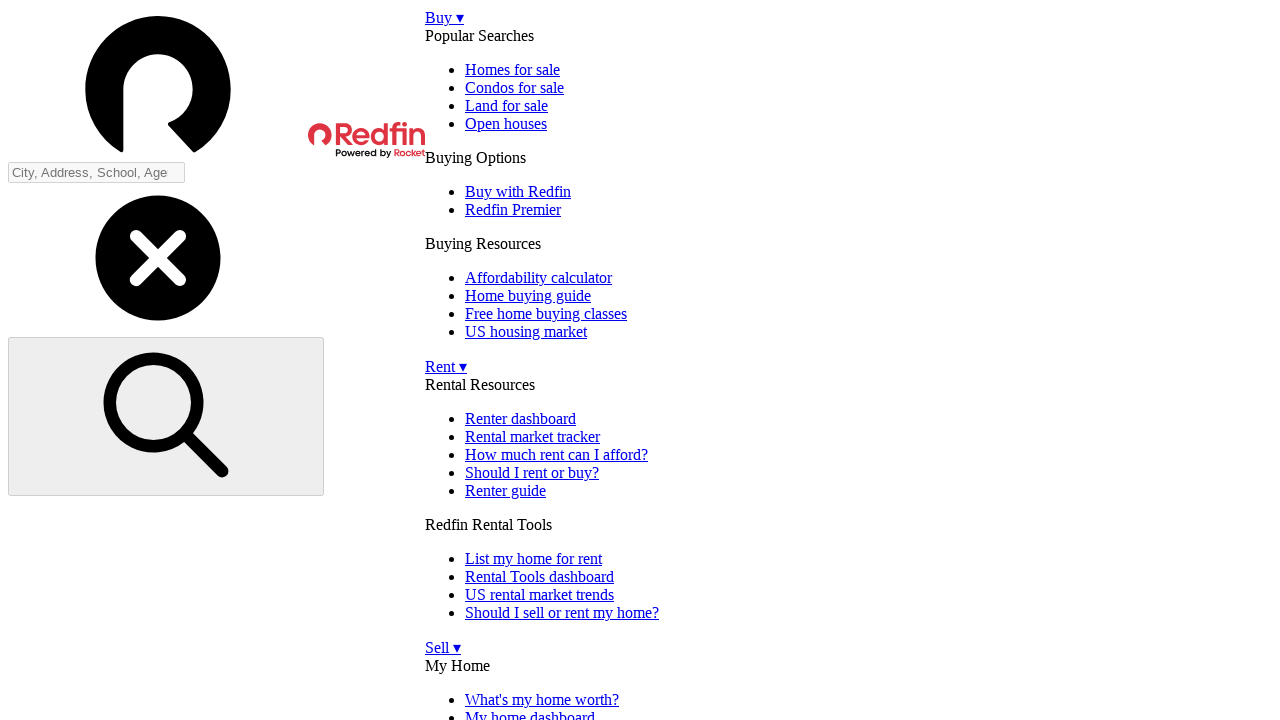